Tests that the Components dropdown menu contains exactly 14 links

Starting URL: https://formy-project.herokuapp.com/

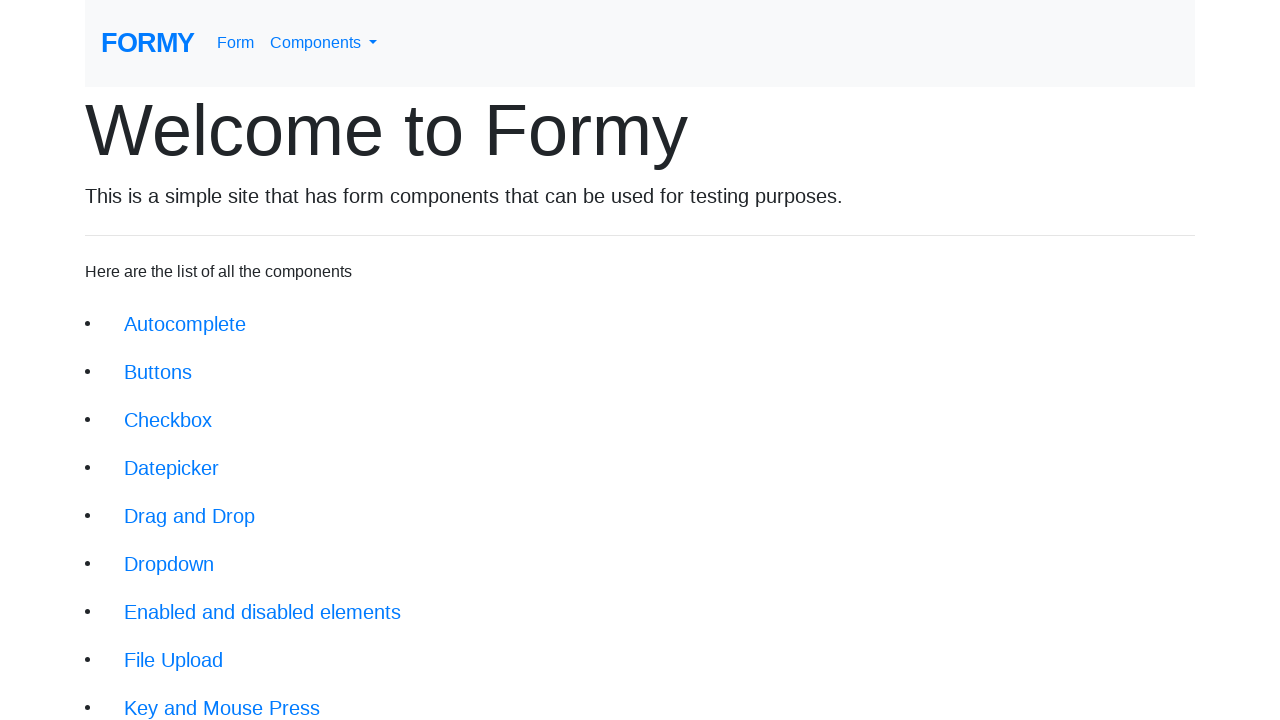

Clicked the navbar dropdown menu link at (324, 43) on #navbarDropdownMenuLink
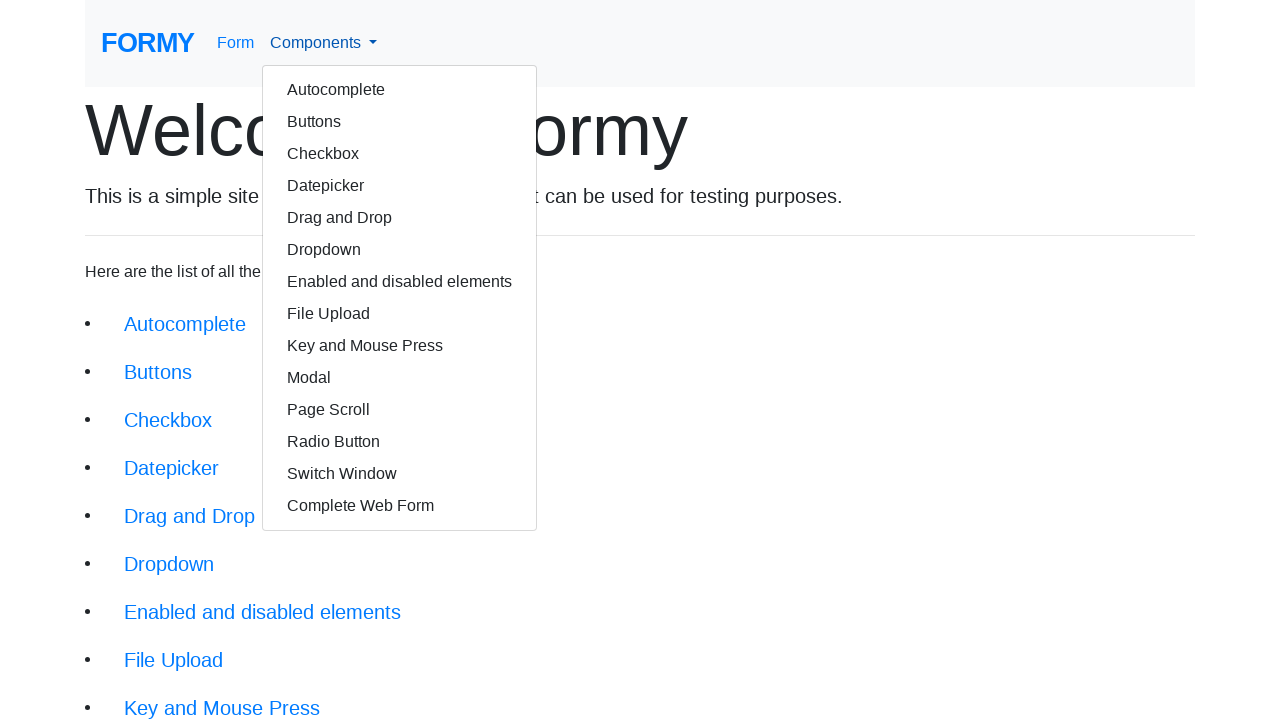

Dropdown menu appeared and is visible
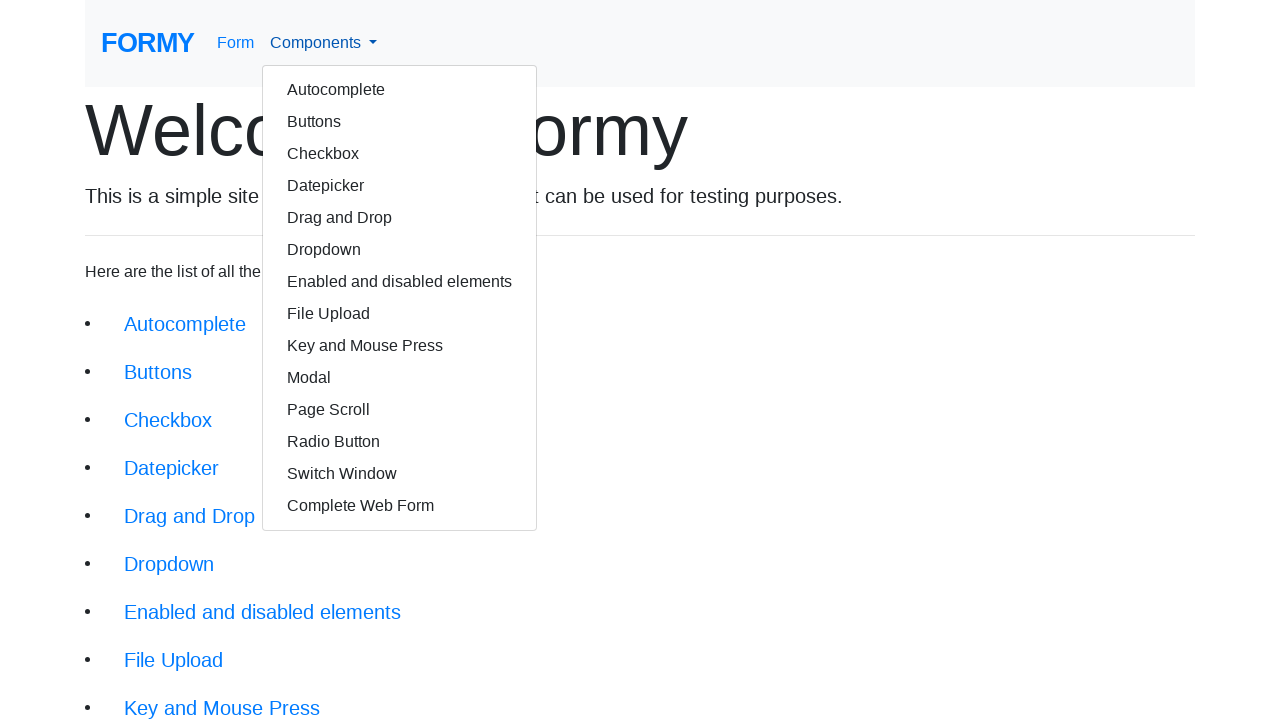

Counted 14 links in the dropdown menu
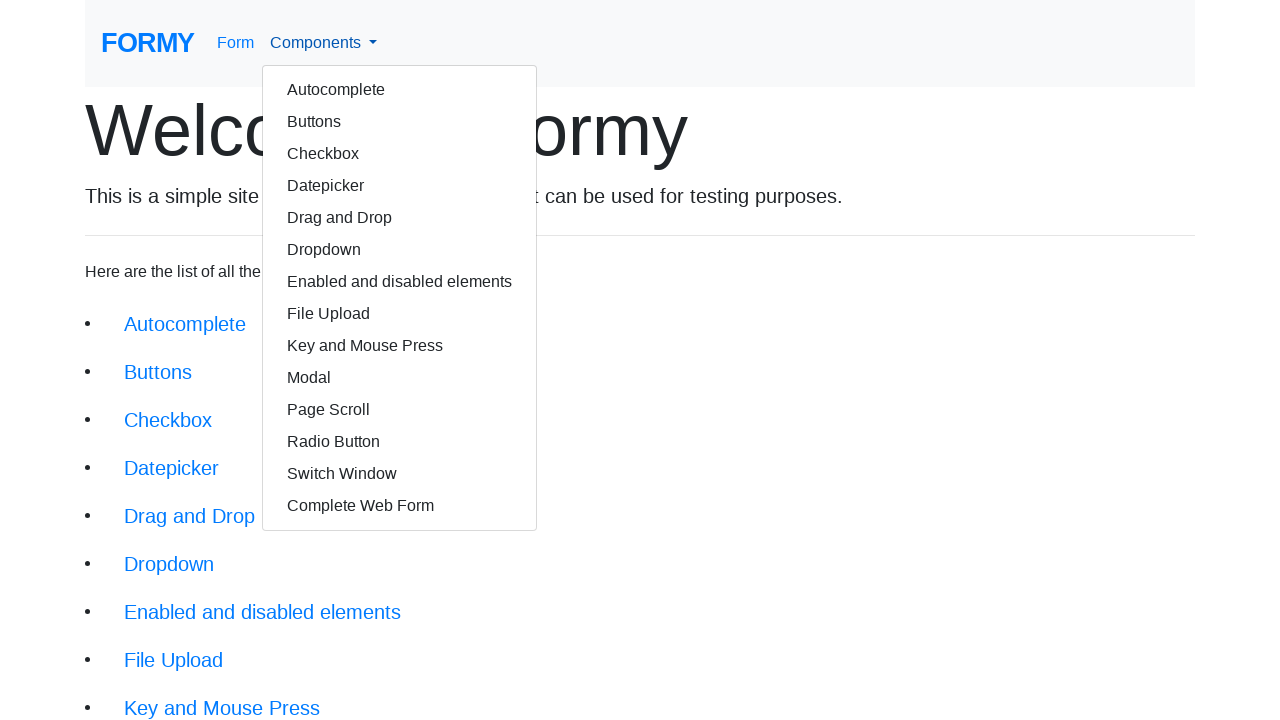

Asserted that exactly 14 links are present in the Components dropdown menu
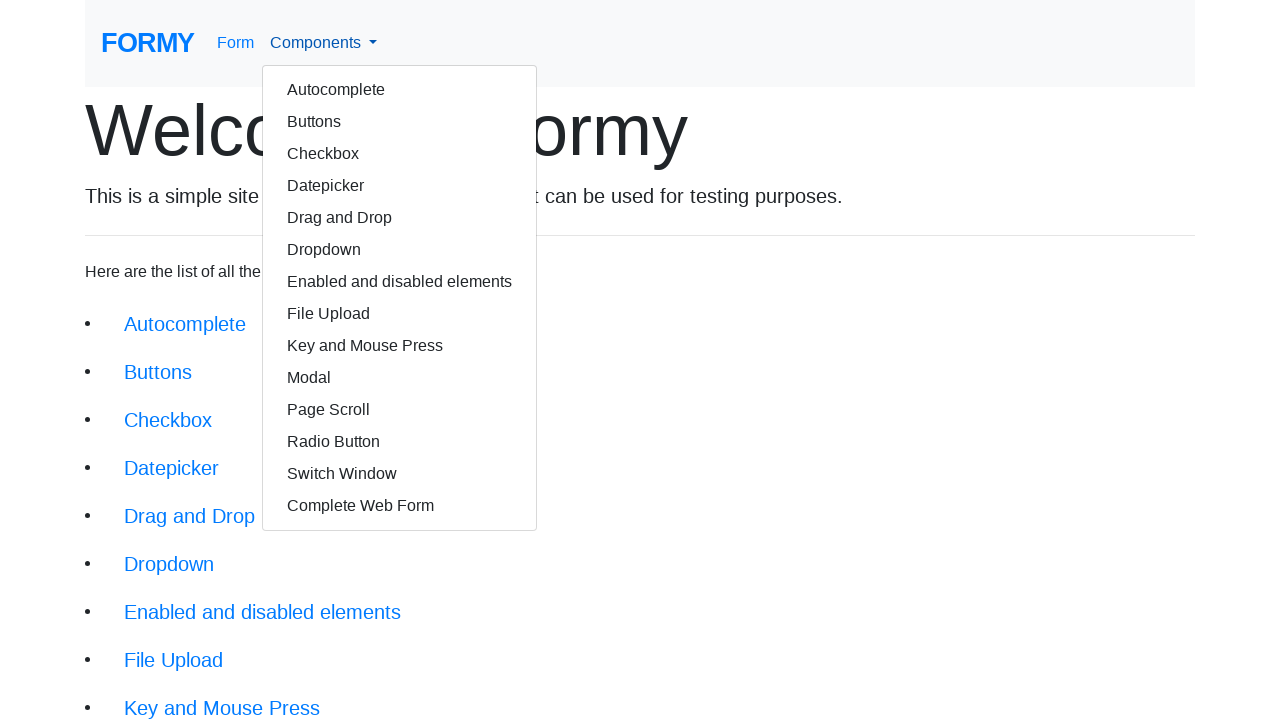

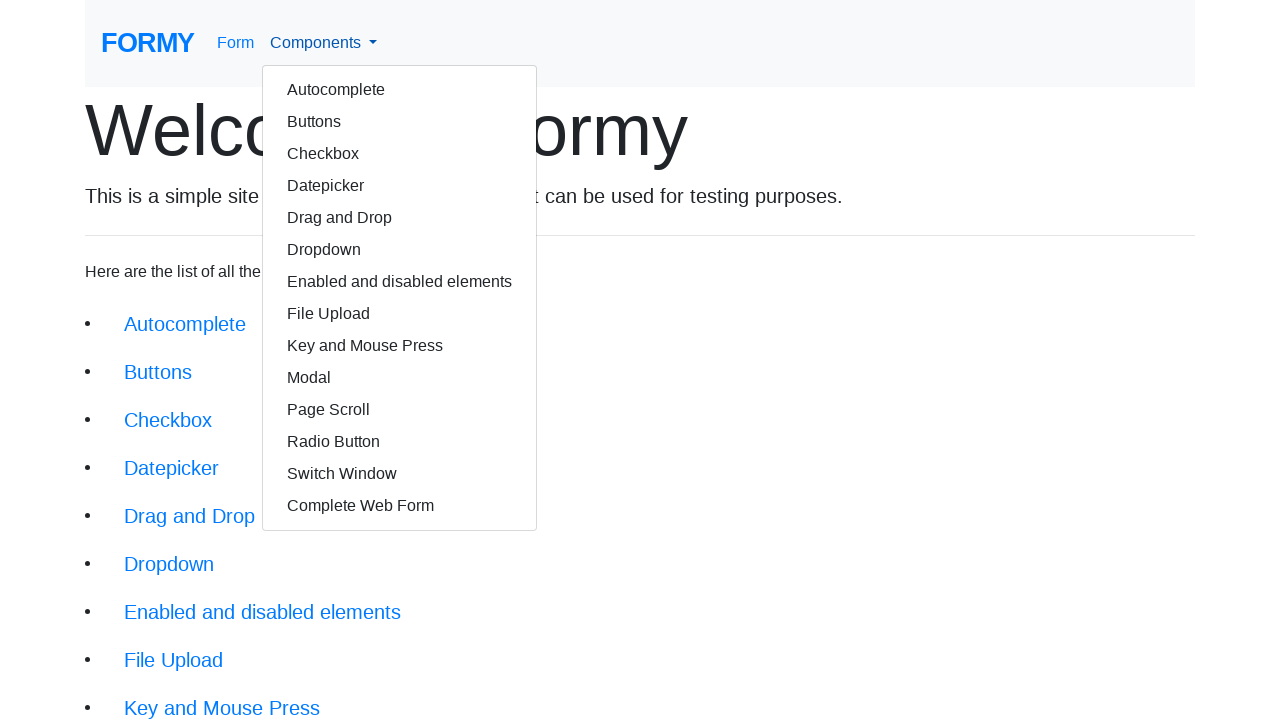